Tests dynamic loading functionality by clicking a Start button and waiting for dynamically loaded content ("Hello World!") to appear on the page.

Starting URL: https://the-internet.herokuapp.com/dynamic_loading/1

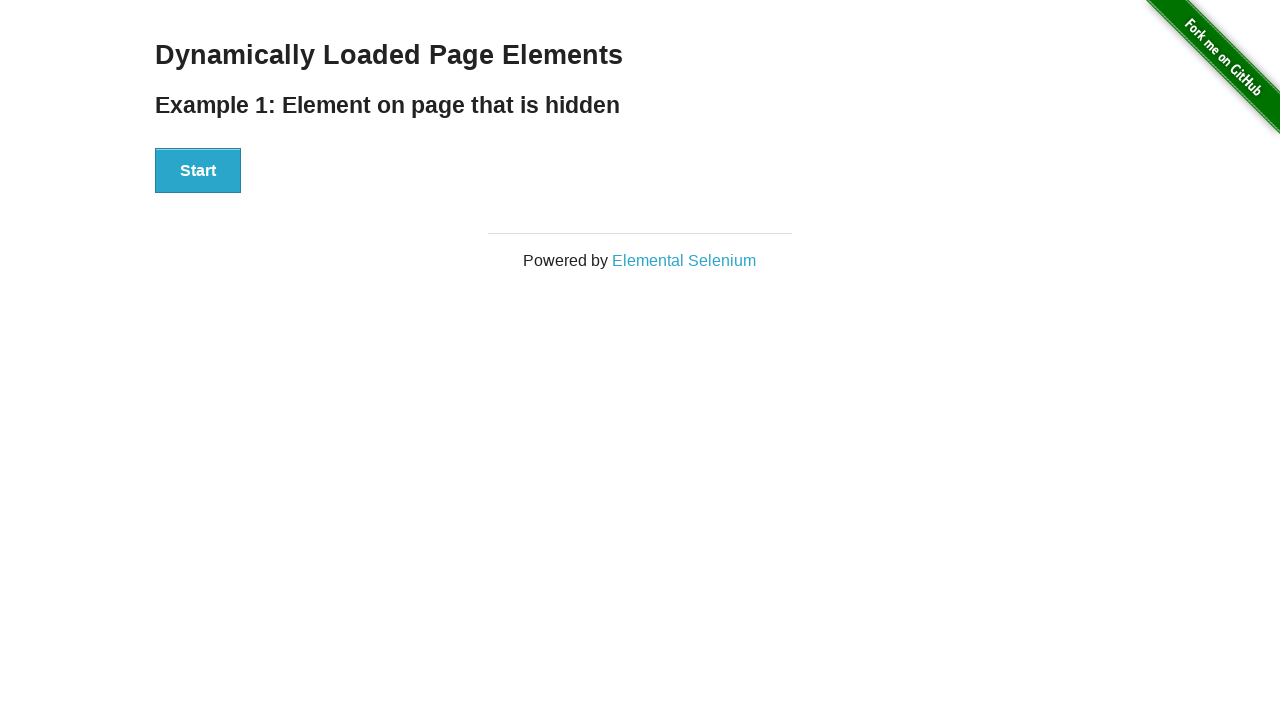

Clicked the Start button to trigger dynamic loading at (198, 171) on button:text('Start')
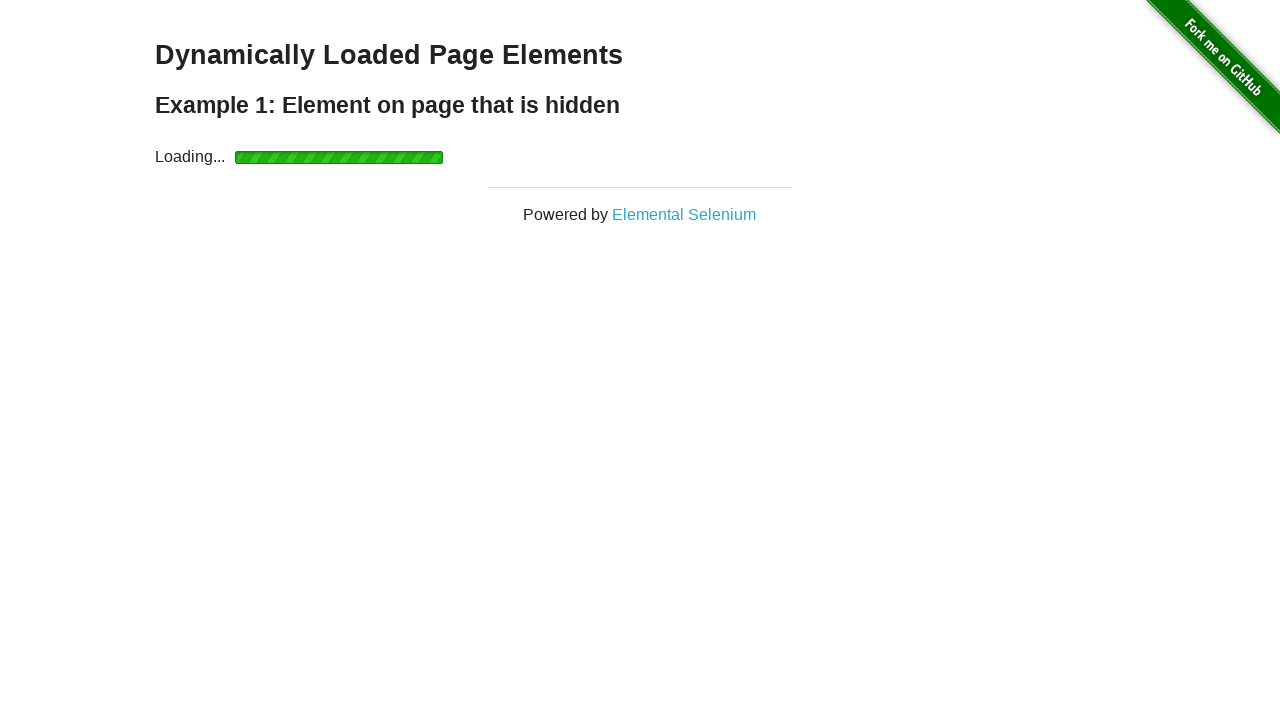

Waited for dynamically loaded 'Hello World!' content to appear
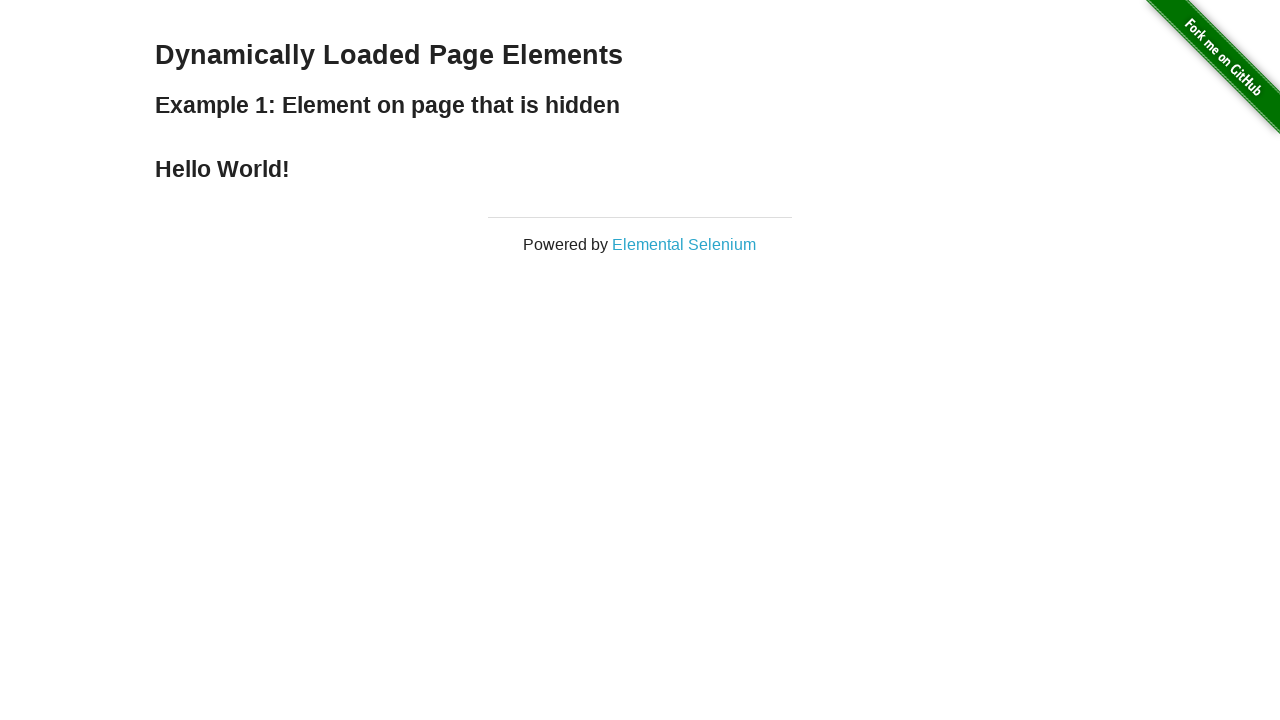

Retrieved text content from finish element
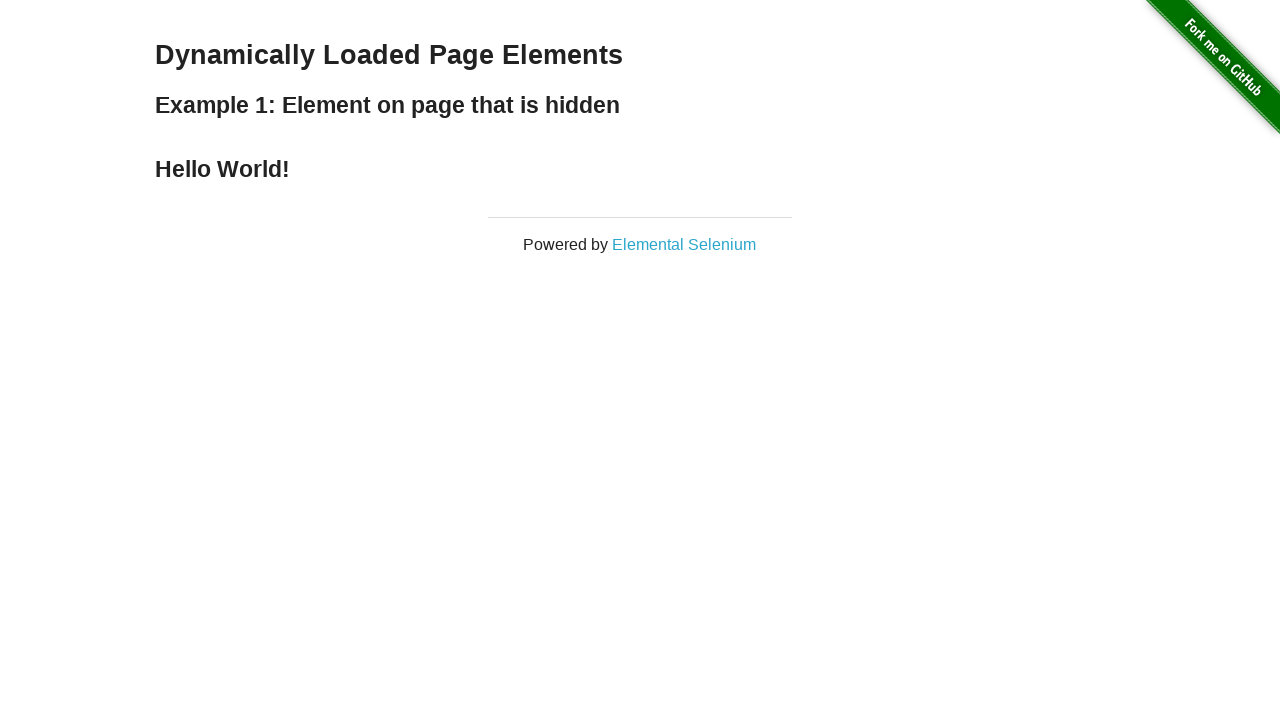

Verified that 'Hello World!' is present in the finish element text
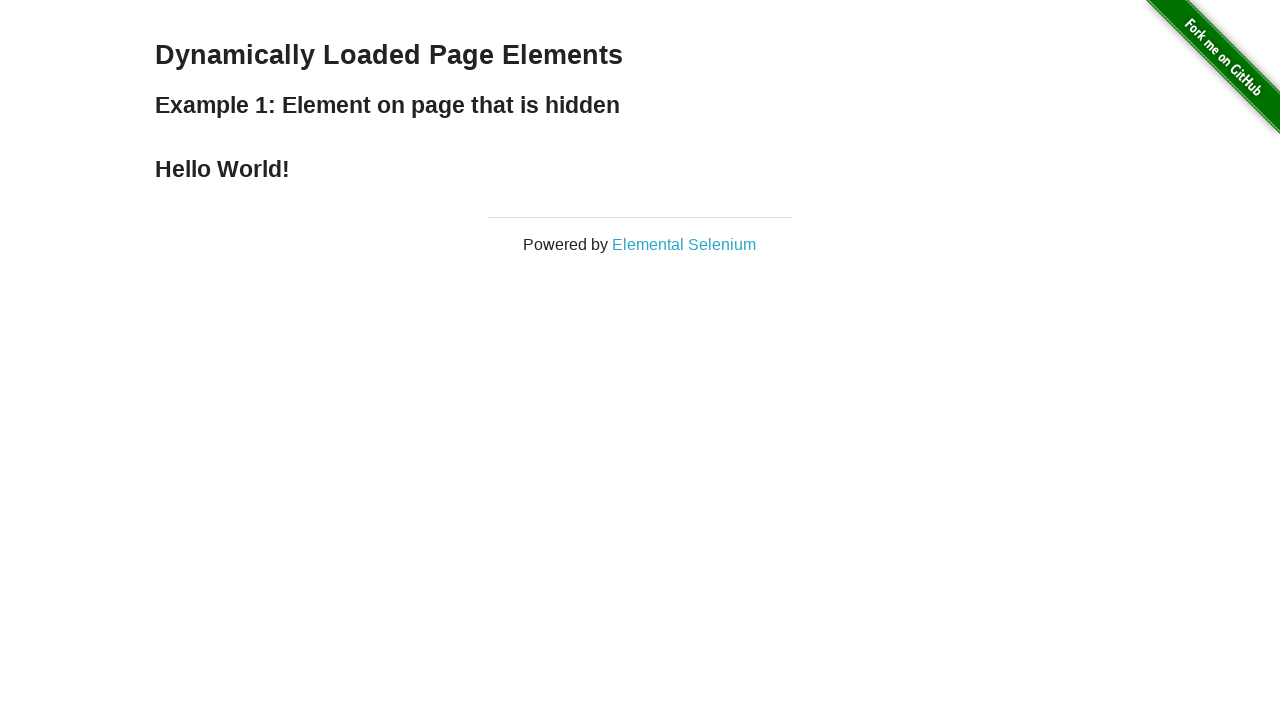

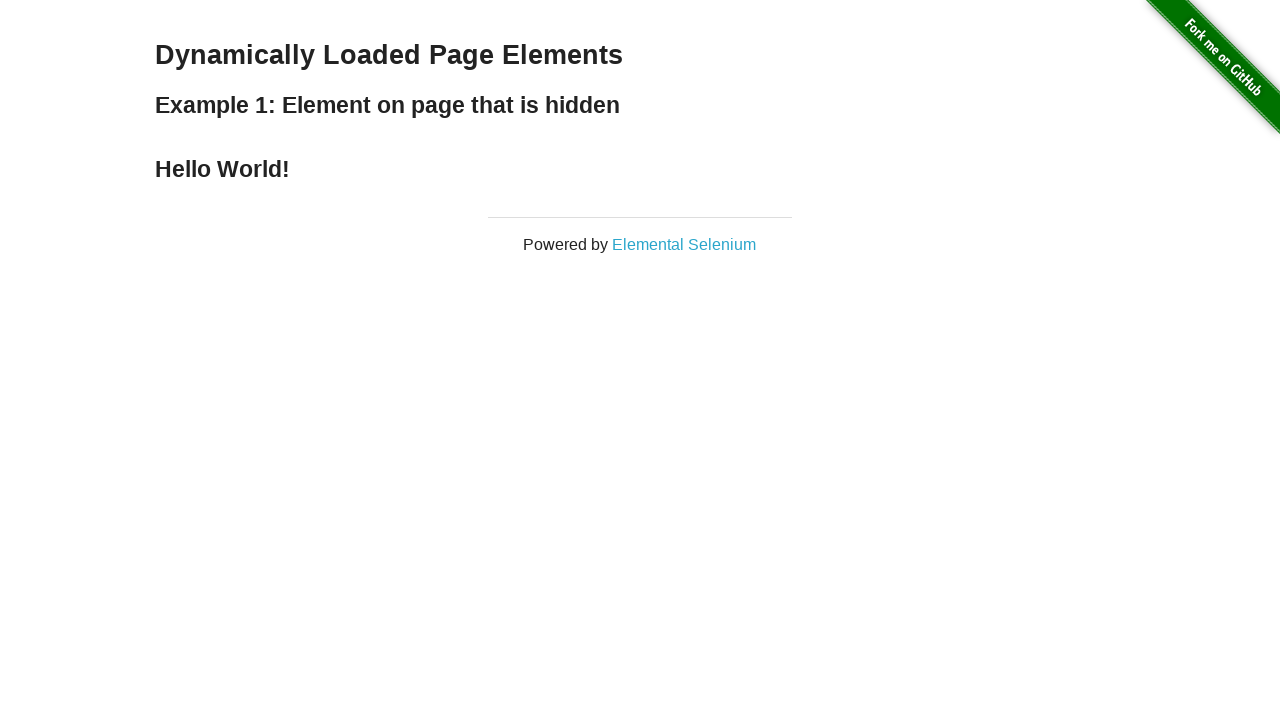